Tests permanent address text field interaction by entering an address into the permanent address textarea

Starting URL: https://demoqa.com/text-box

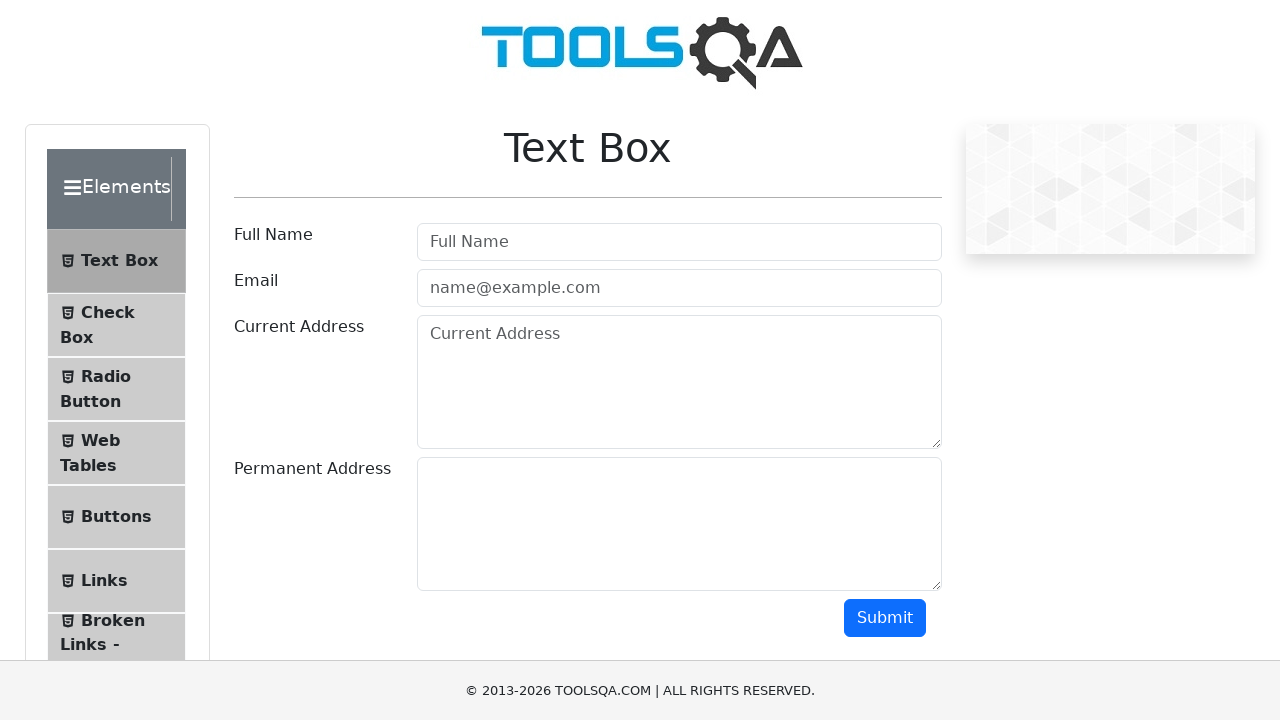

Filled permanent address field with 'Vienna, Austria' on #permanentAddress
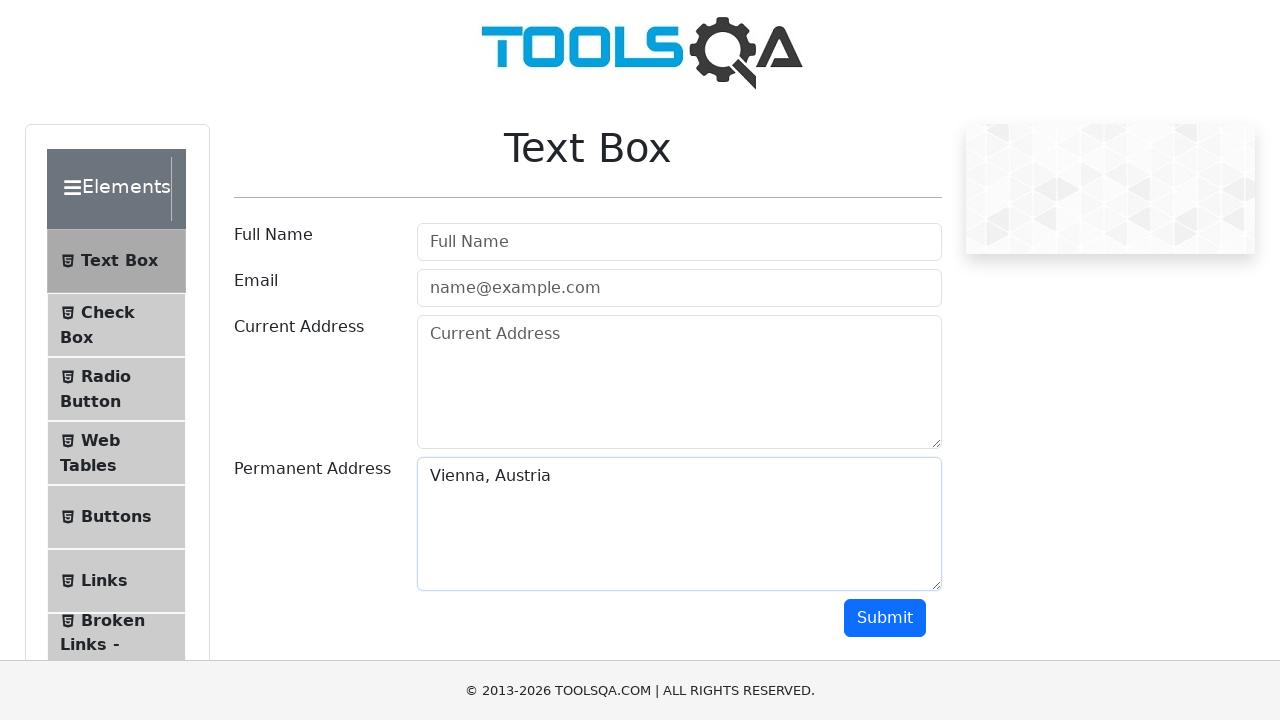

Verified permanent address field is present and loaded
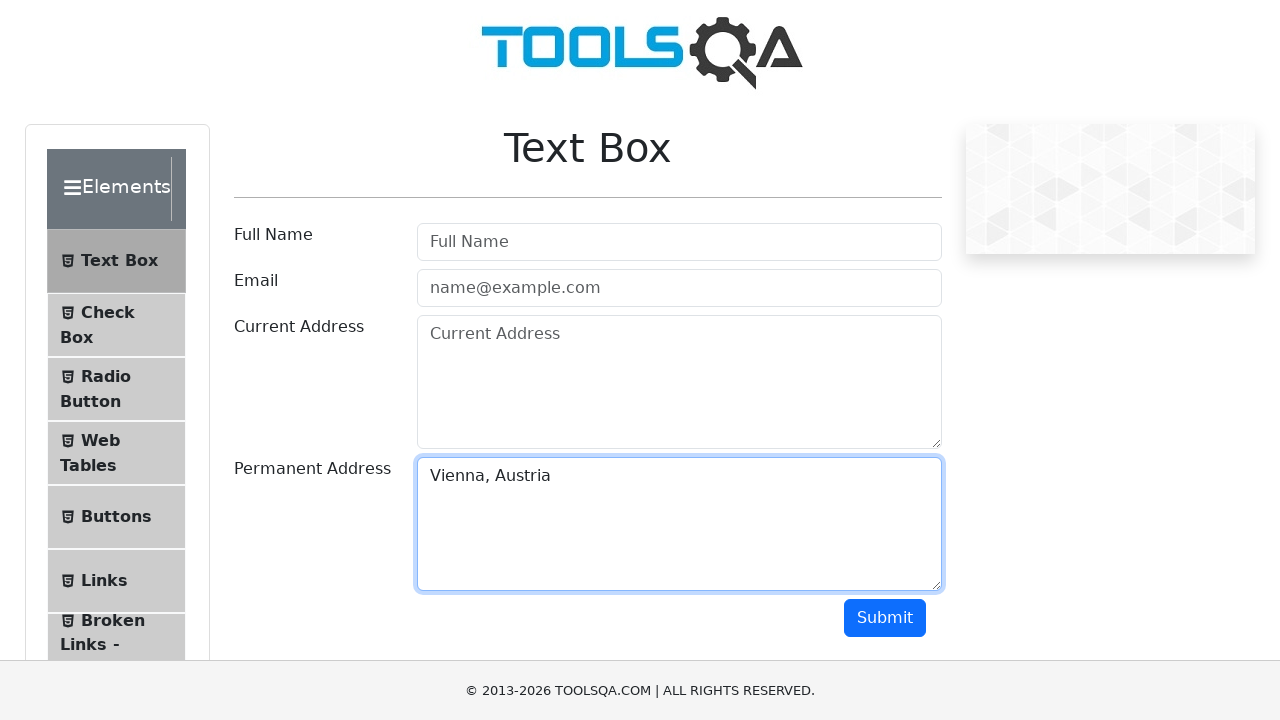

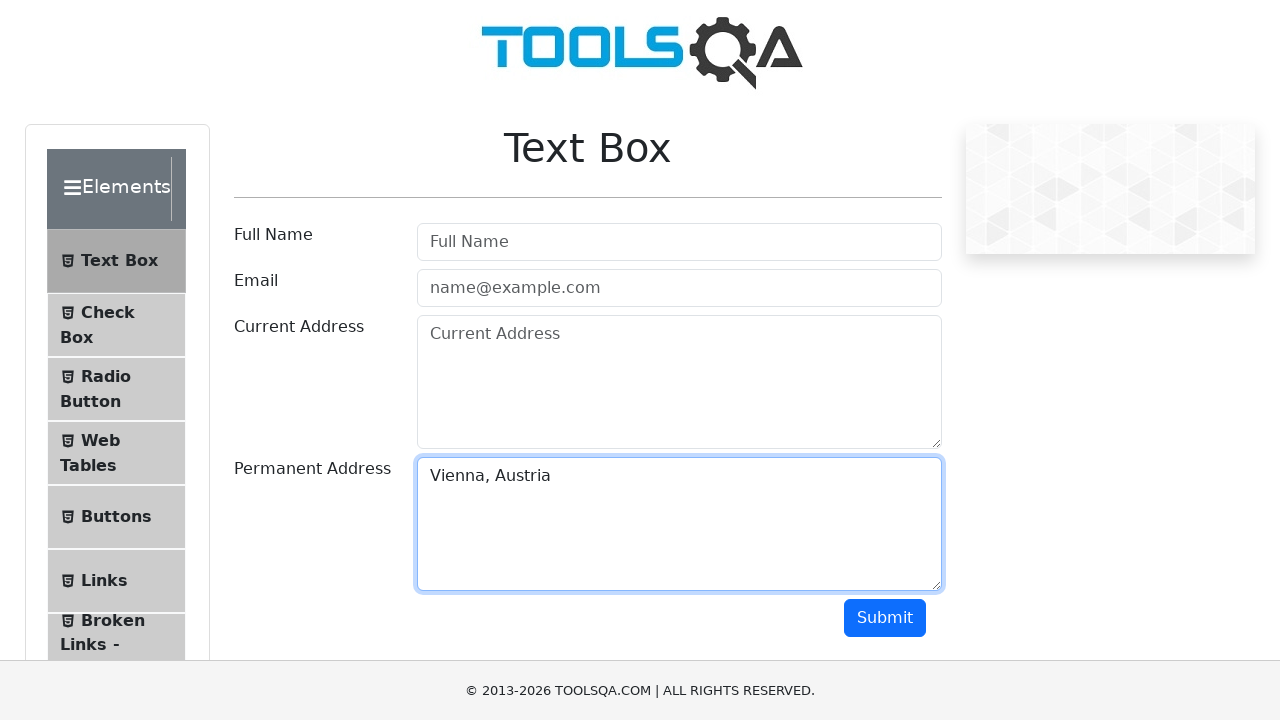